Tests keyboard shortcut functionality by sending Ctrl+A key combination to select all text in an element

Starting URL: https://www.letskodeit.com/practice

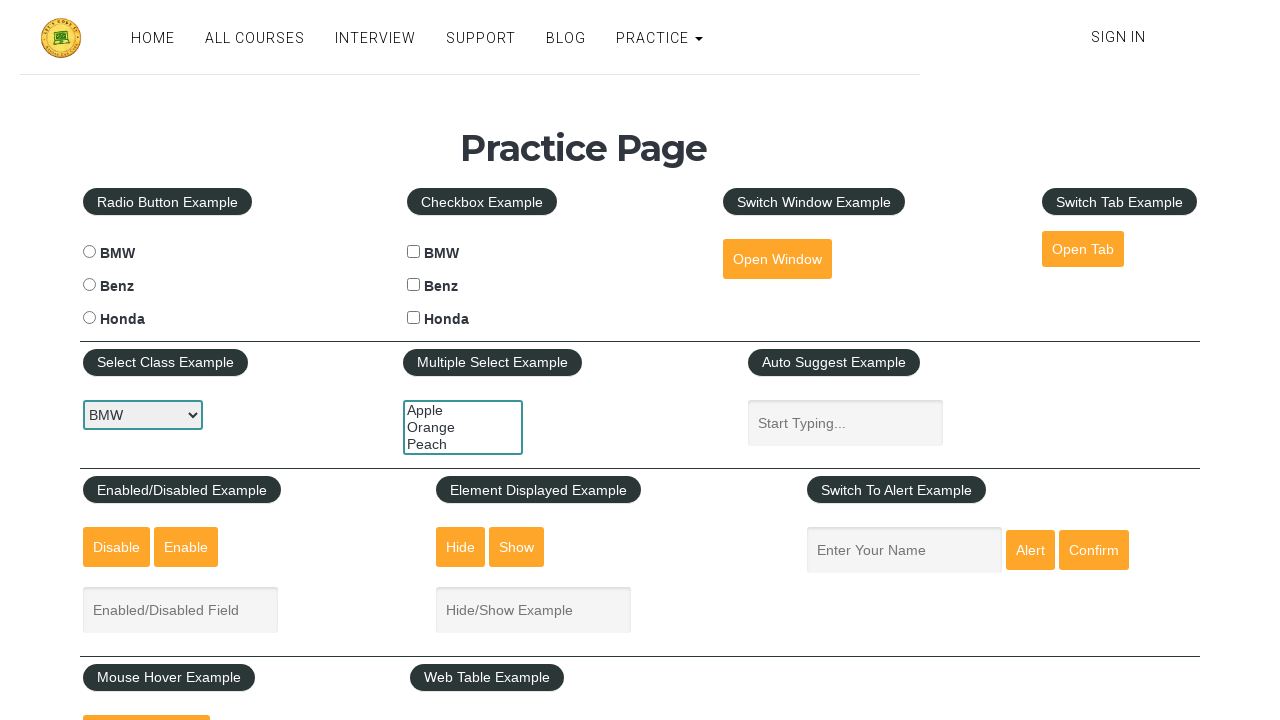

Navigated to https://www.letskodeit.com/practice
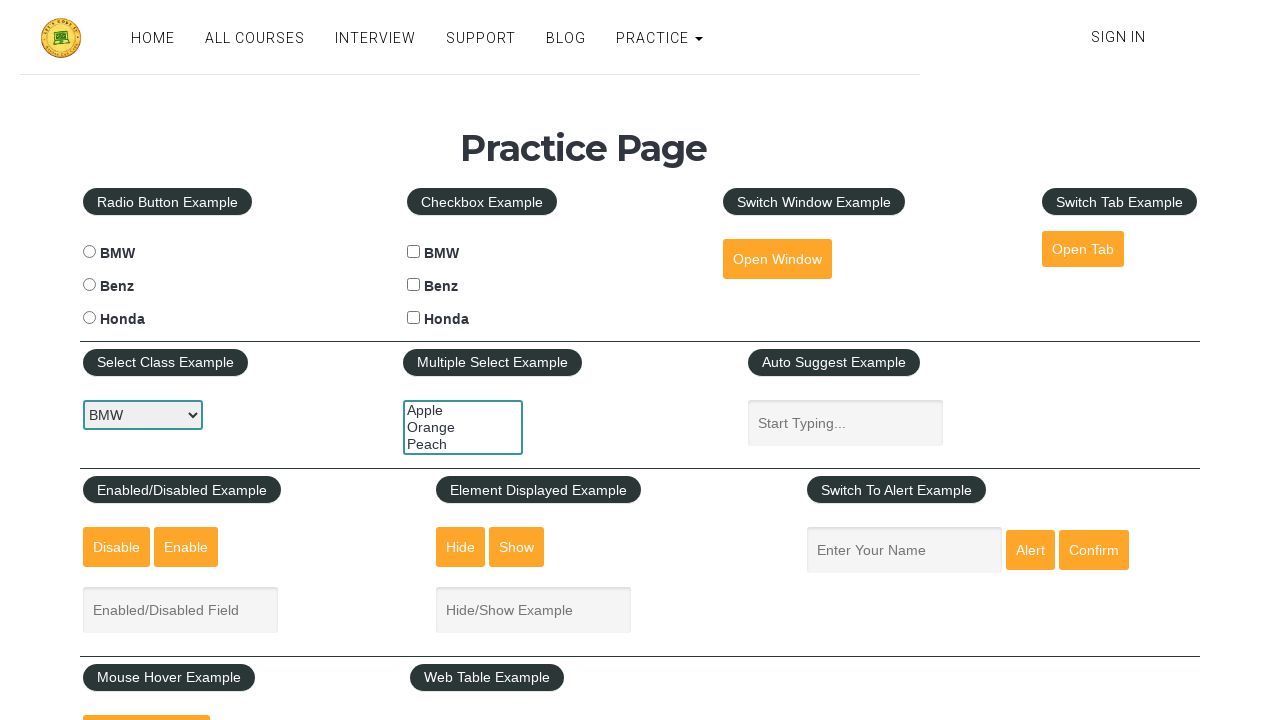

Pressed Ctrl+A to select all text in the element on #openwindow
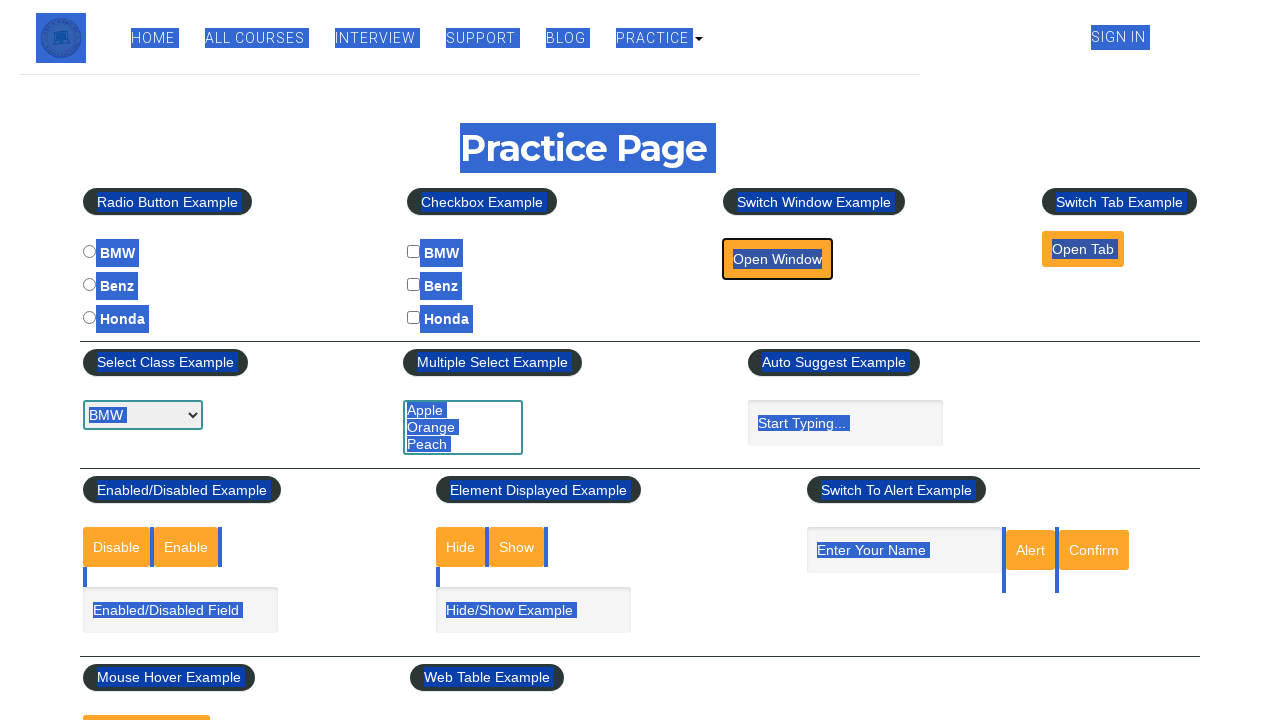

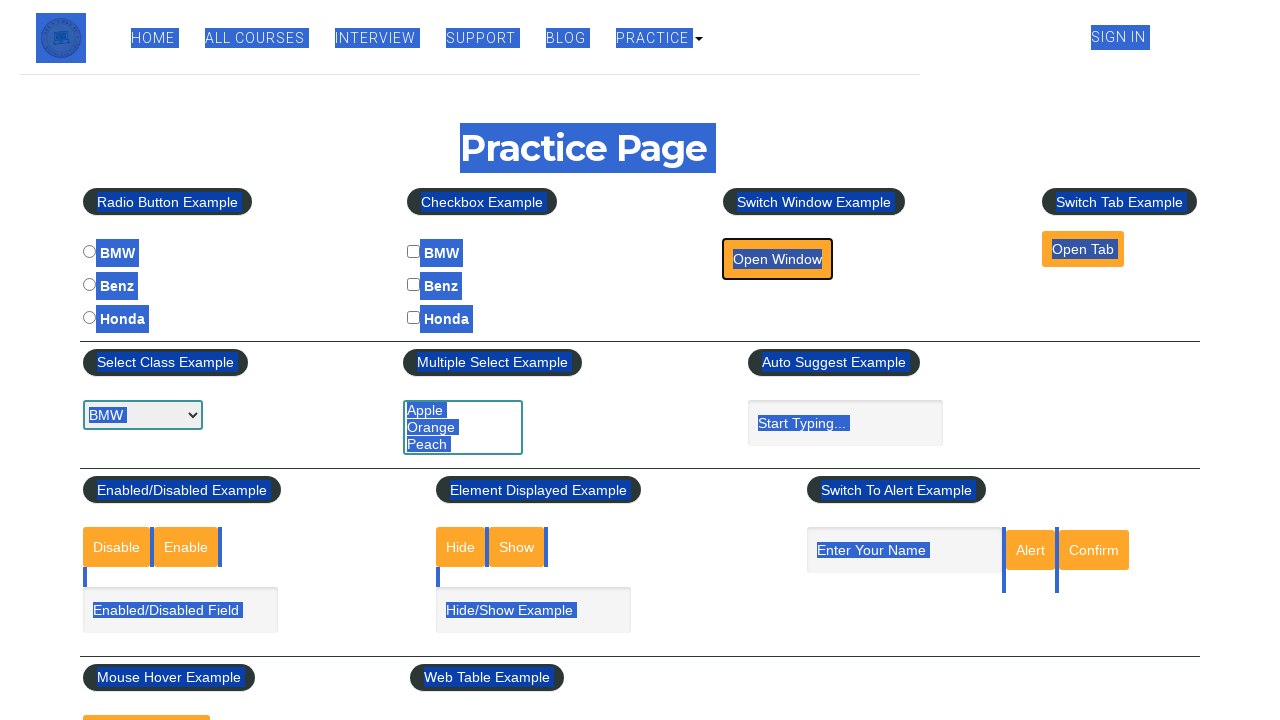